Tests keyboard actions on a text field by clearing existing content with Ctrl+A and Delete, then typing text with Shift key combinations

Starting URL: https://demo.vtiger.com/vtigercrm/

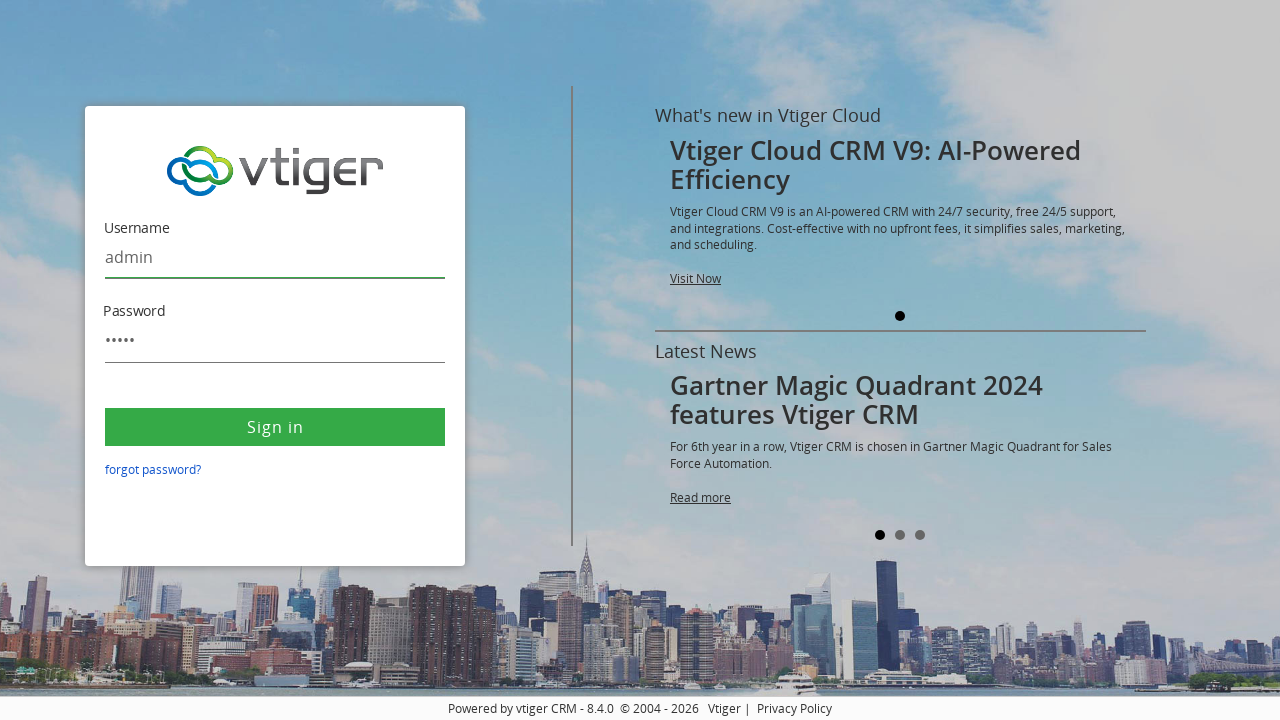

Located the username field
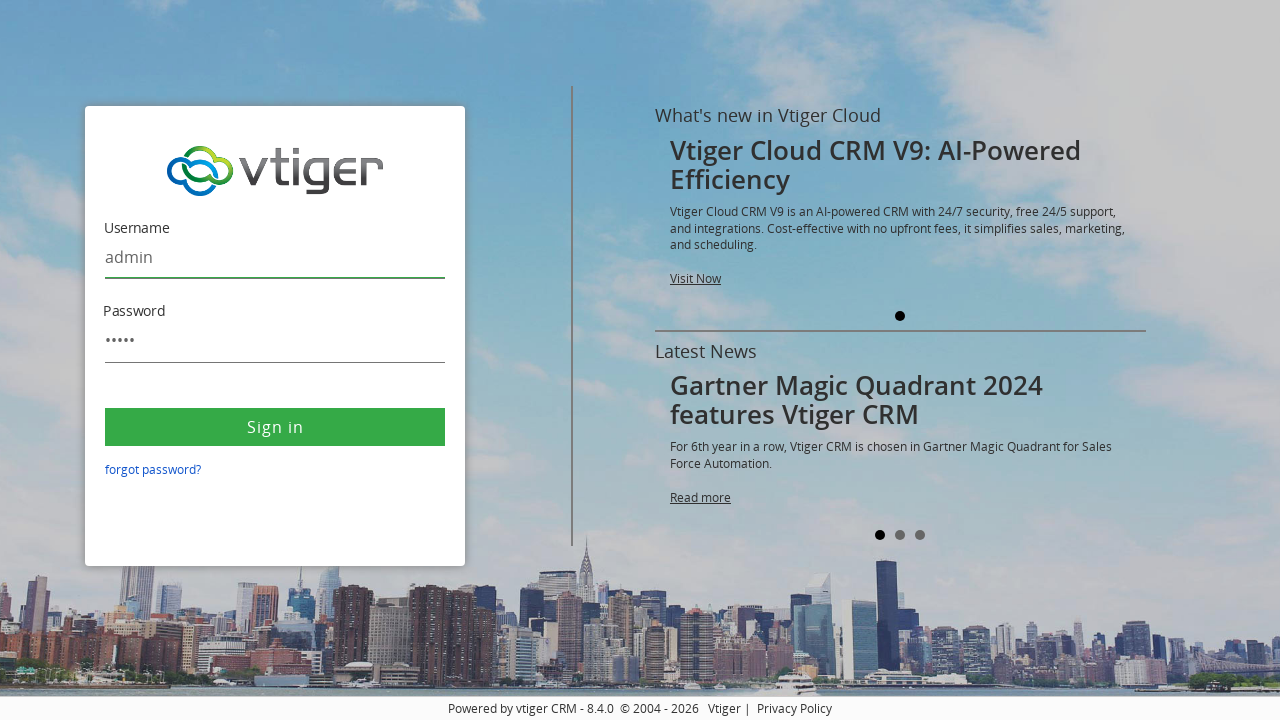

Clicked on the username field at (275, 258) on #username
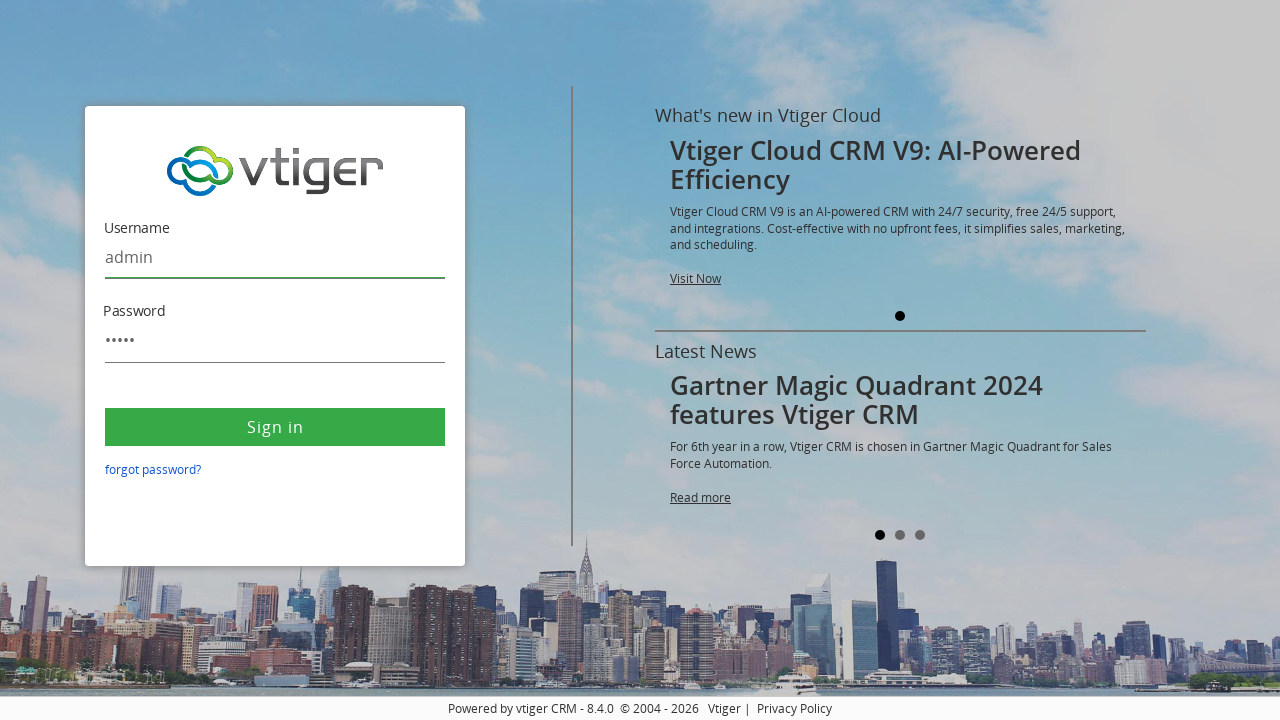

Pressed Control key down
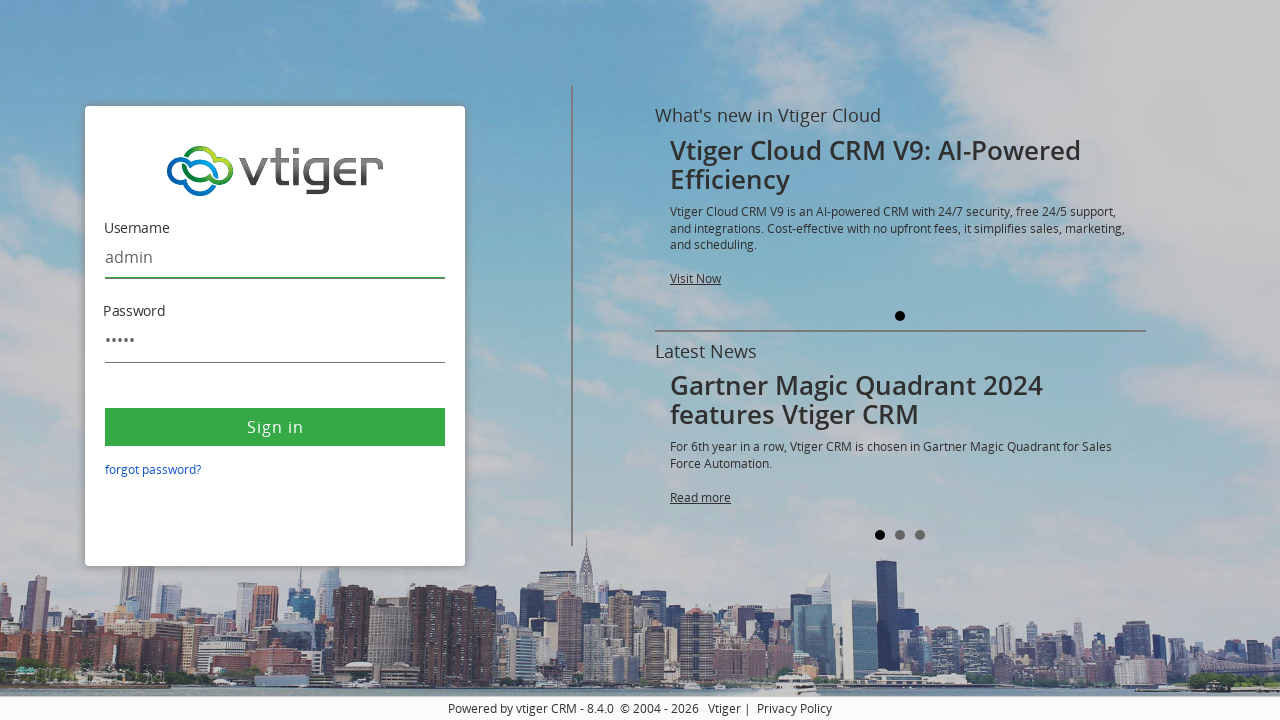

Pressed 'a' key to select all content
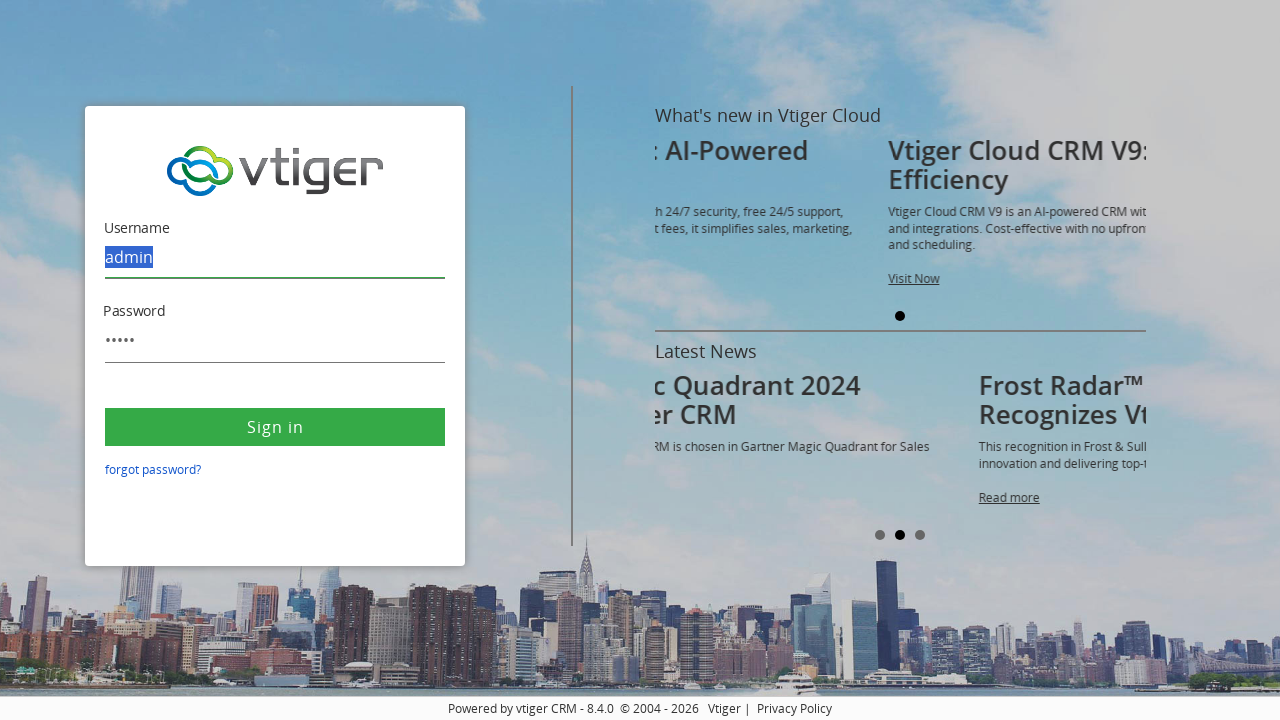

Pressed Delete key to clear field content
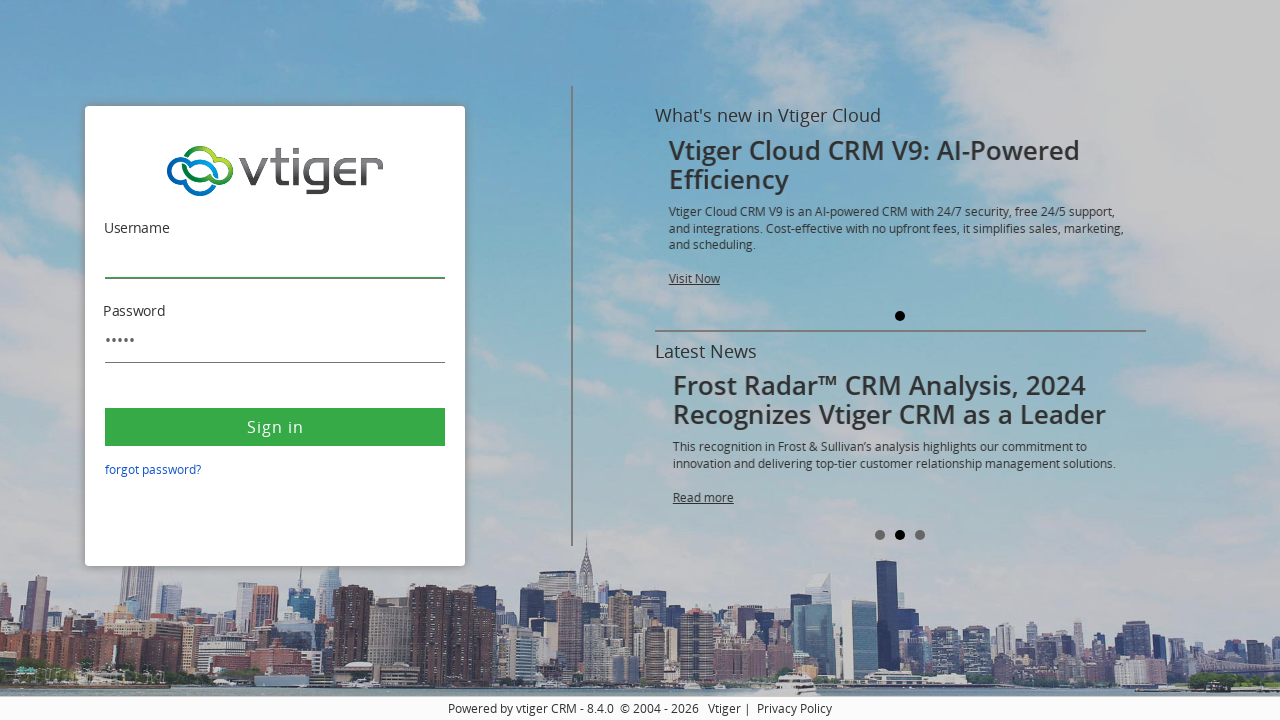

Released Control key
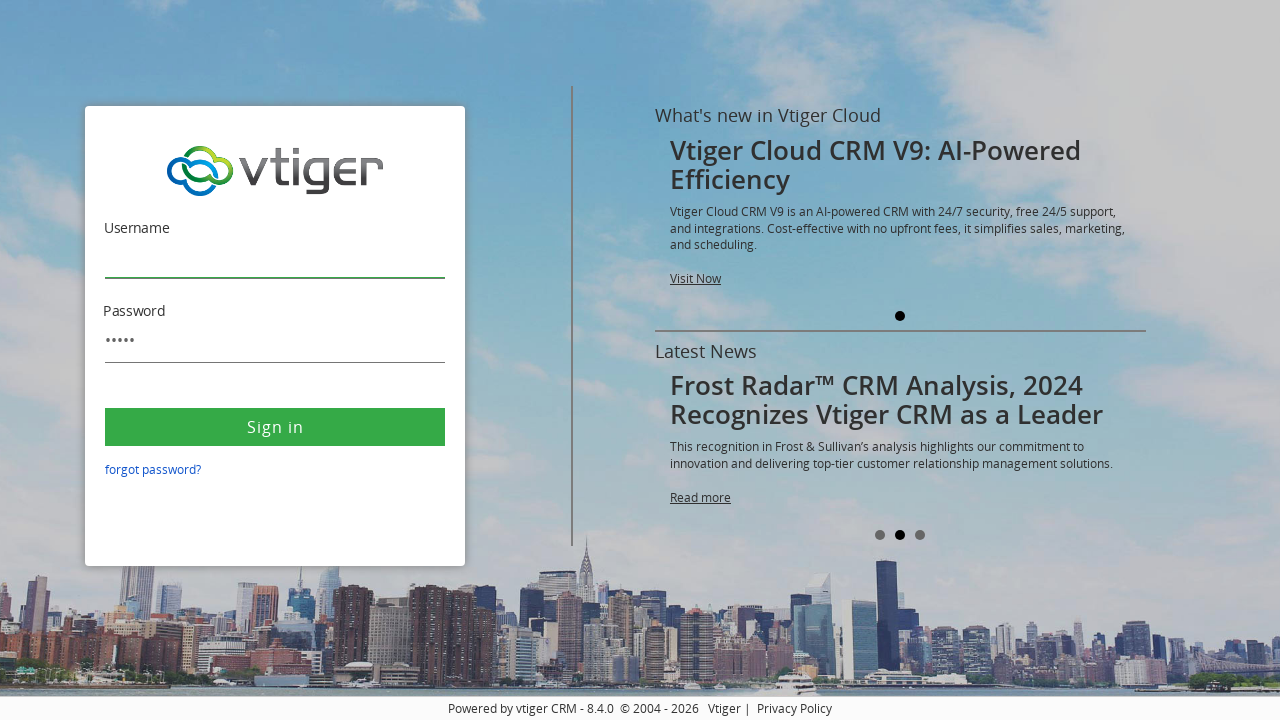

Pressed Shift key down for uppercase input
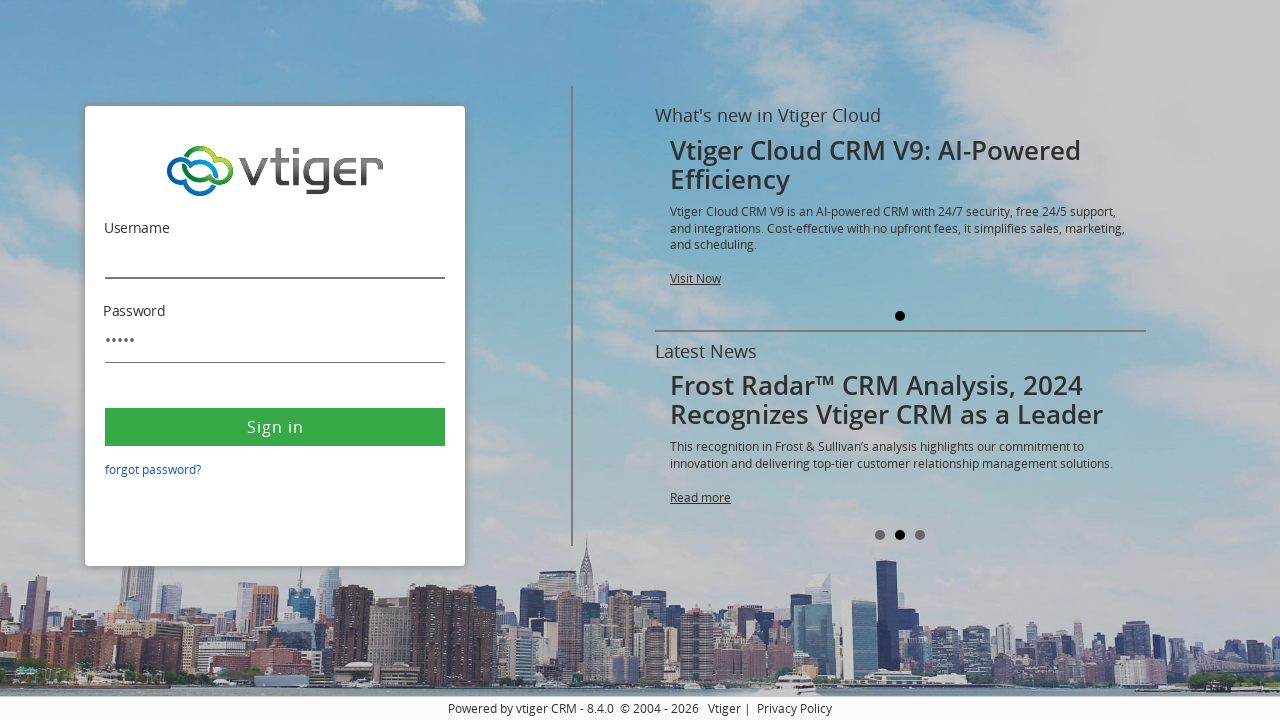

Typed 'AlokKumar' with Shift key held down on #username
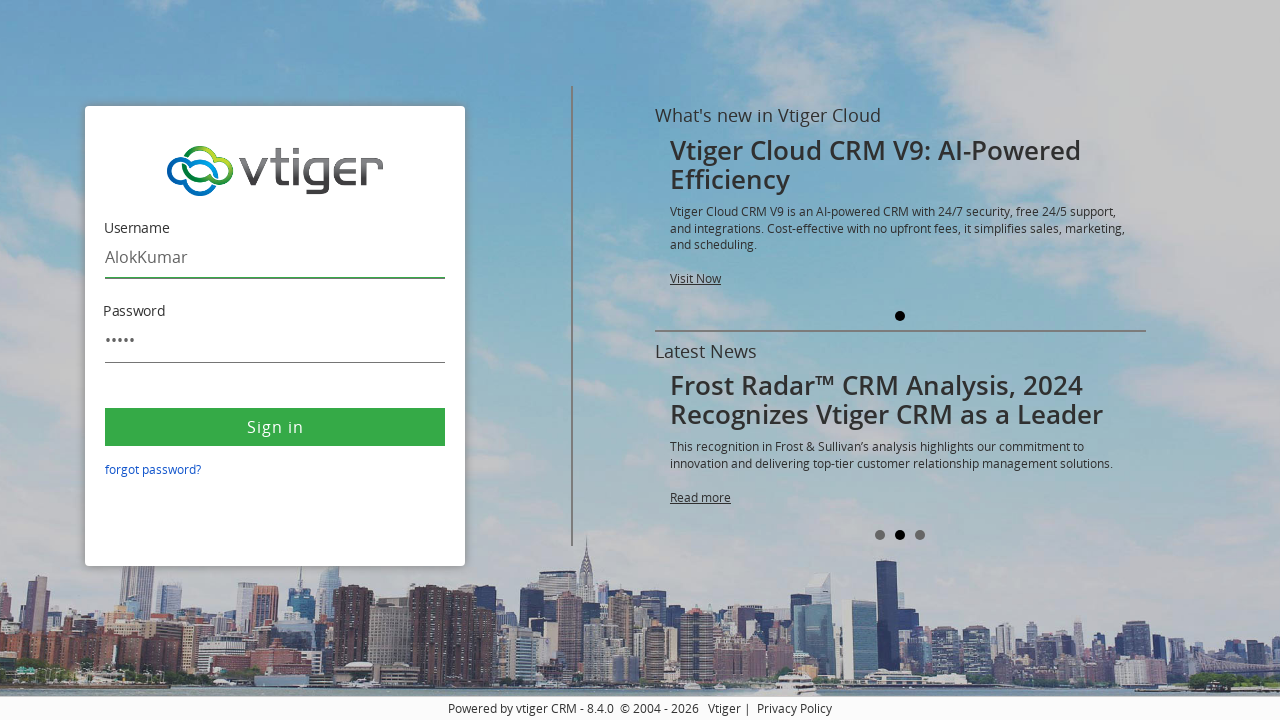

Released Shift key
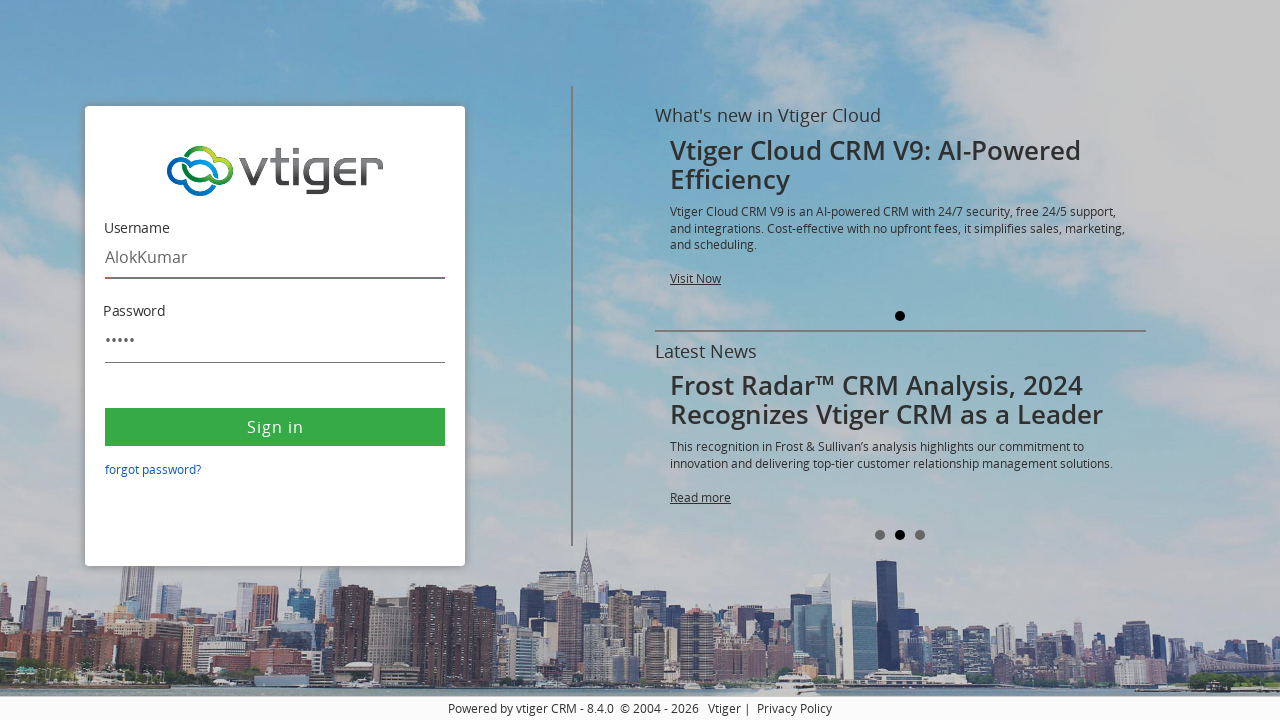

Typed 'Sitamarhi' in lowercase on #username
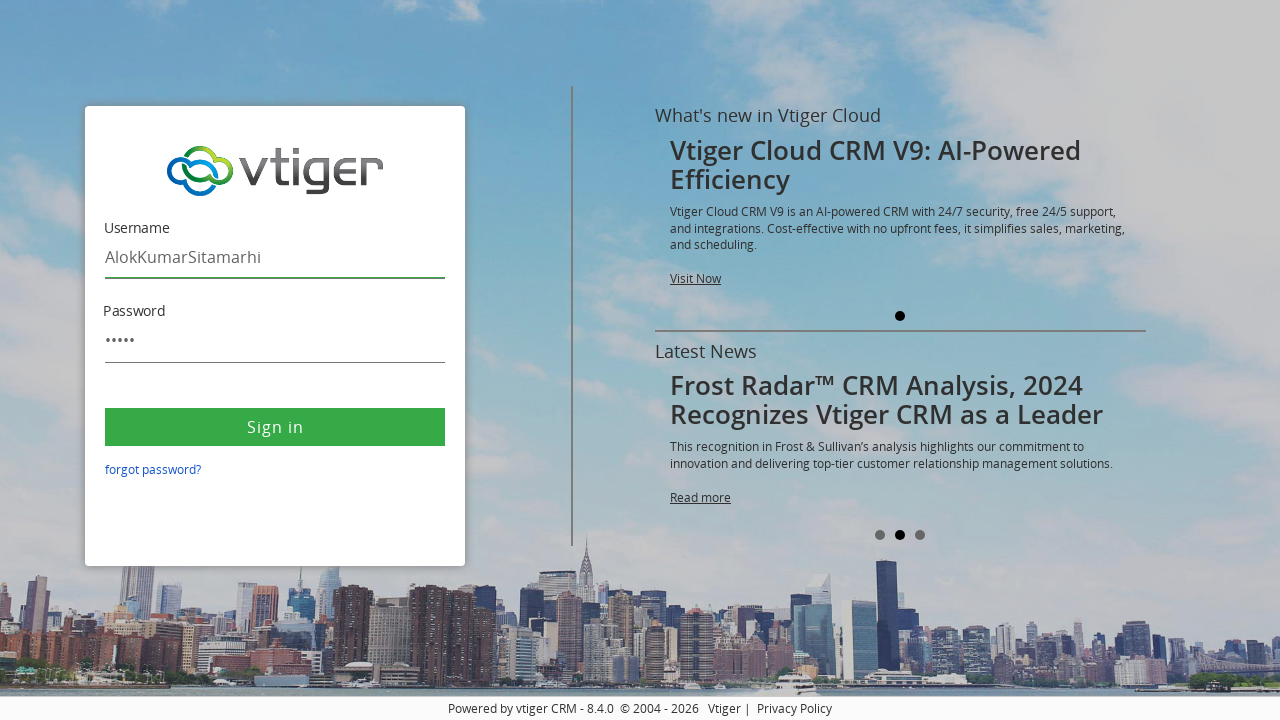

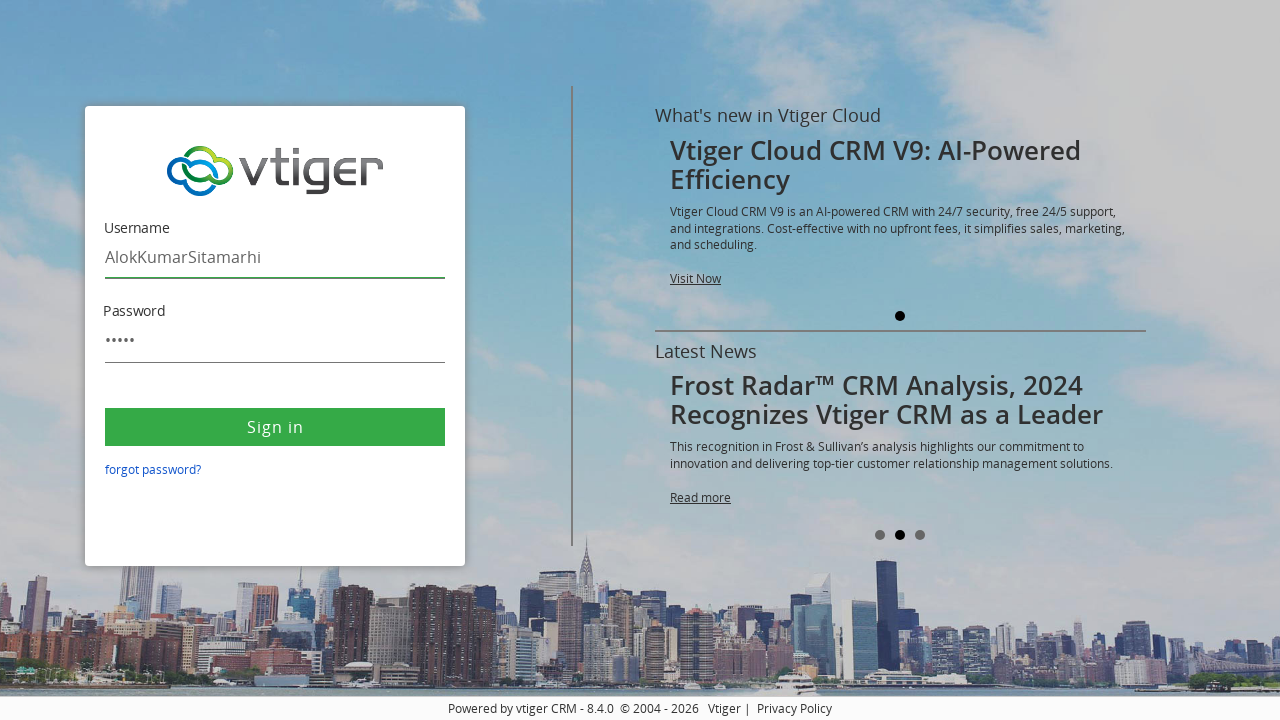